Navigates to Password Vault website and maximizes the window

Starting URL: https://pv.npav.net/Login.aspx?cmp_id=FJ6XVT67

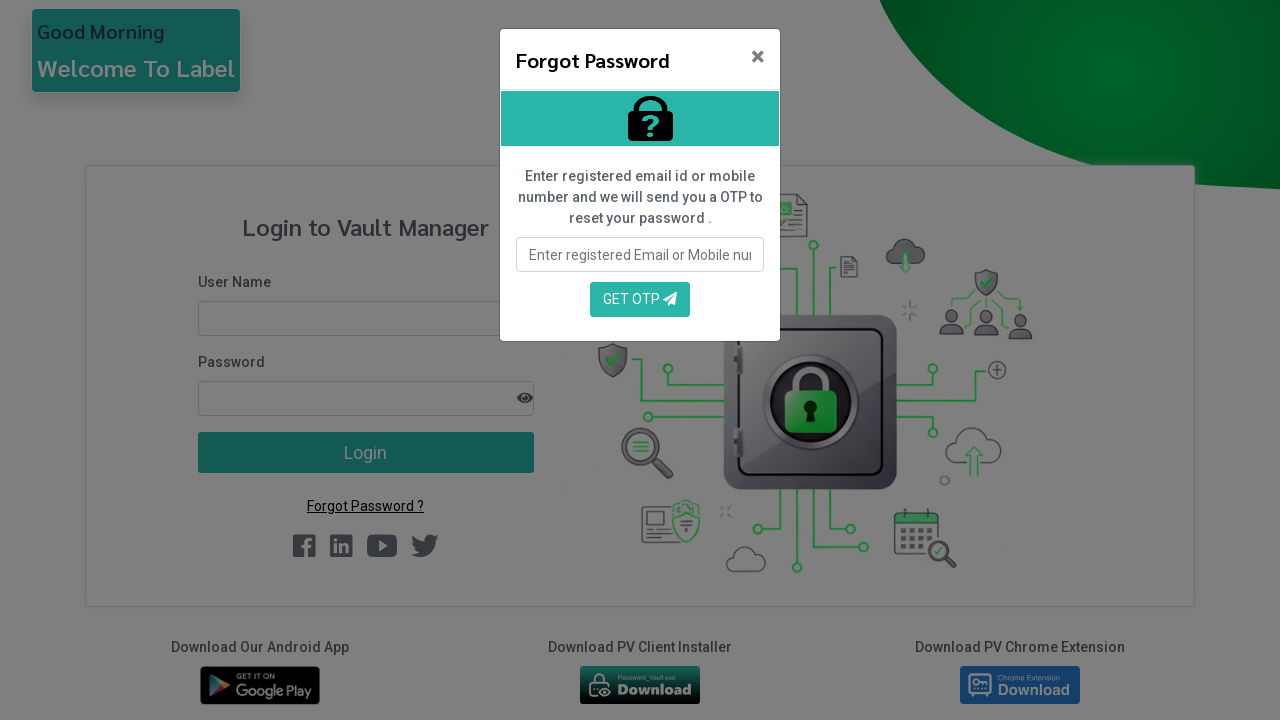

Navigated to Password Vault website login page
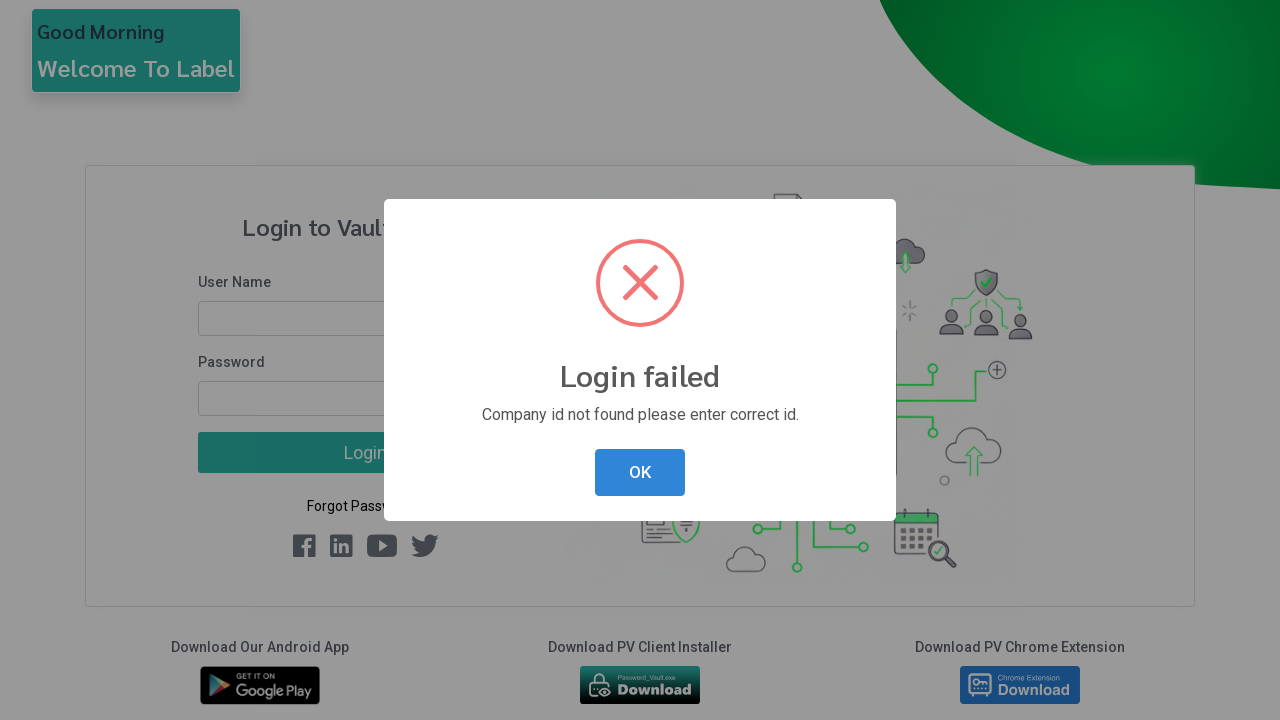

Set viewport to maximized size (1920x1080)
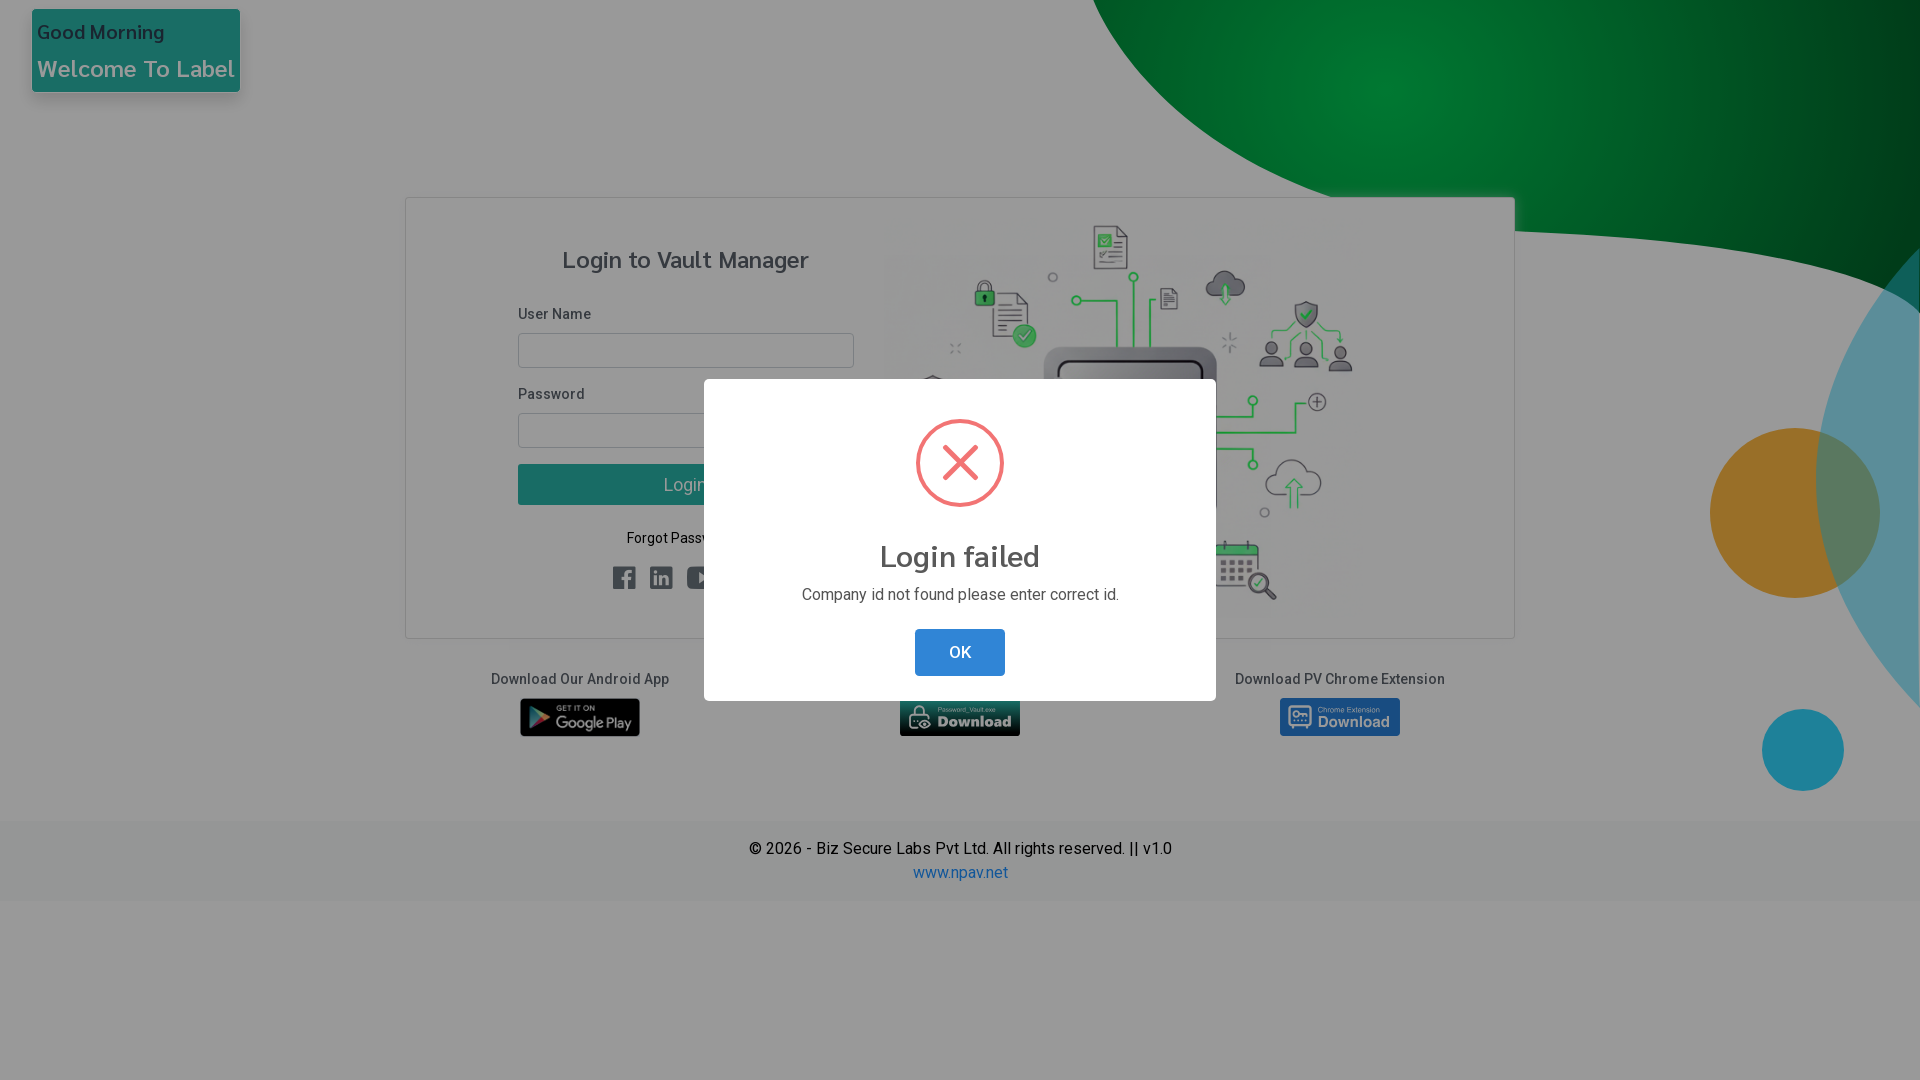

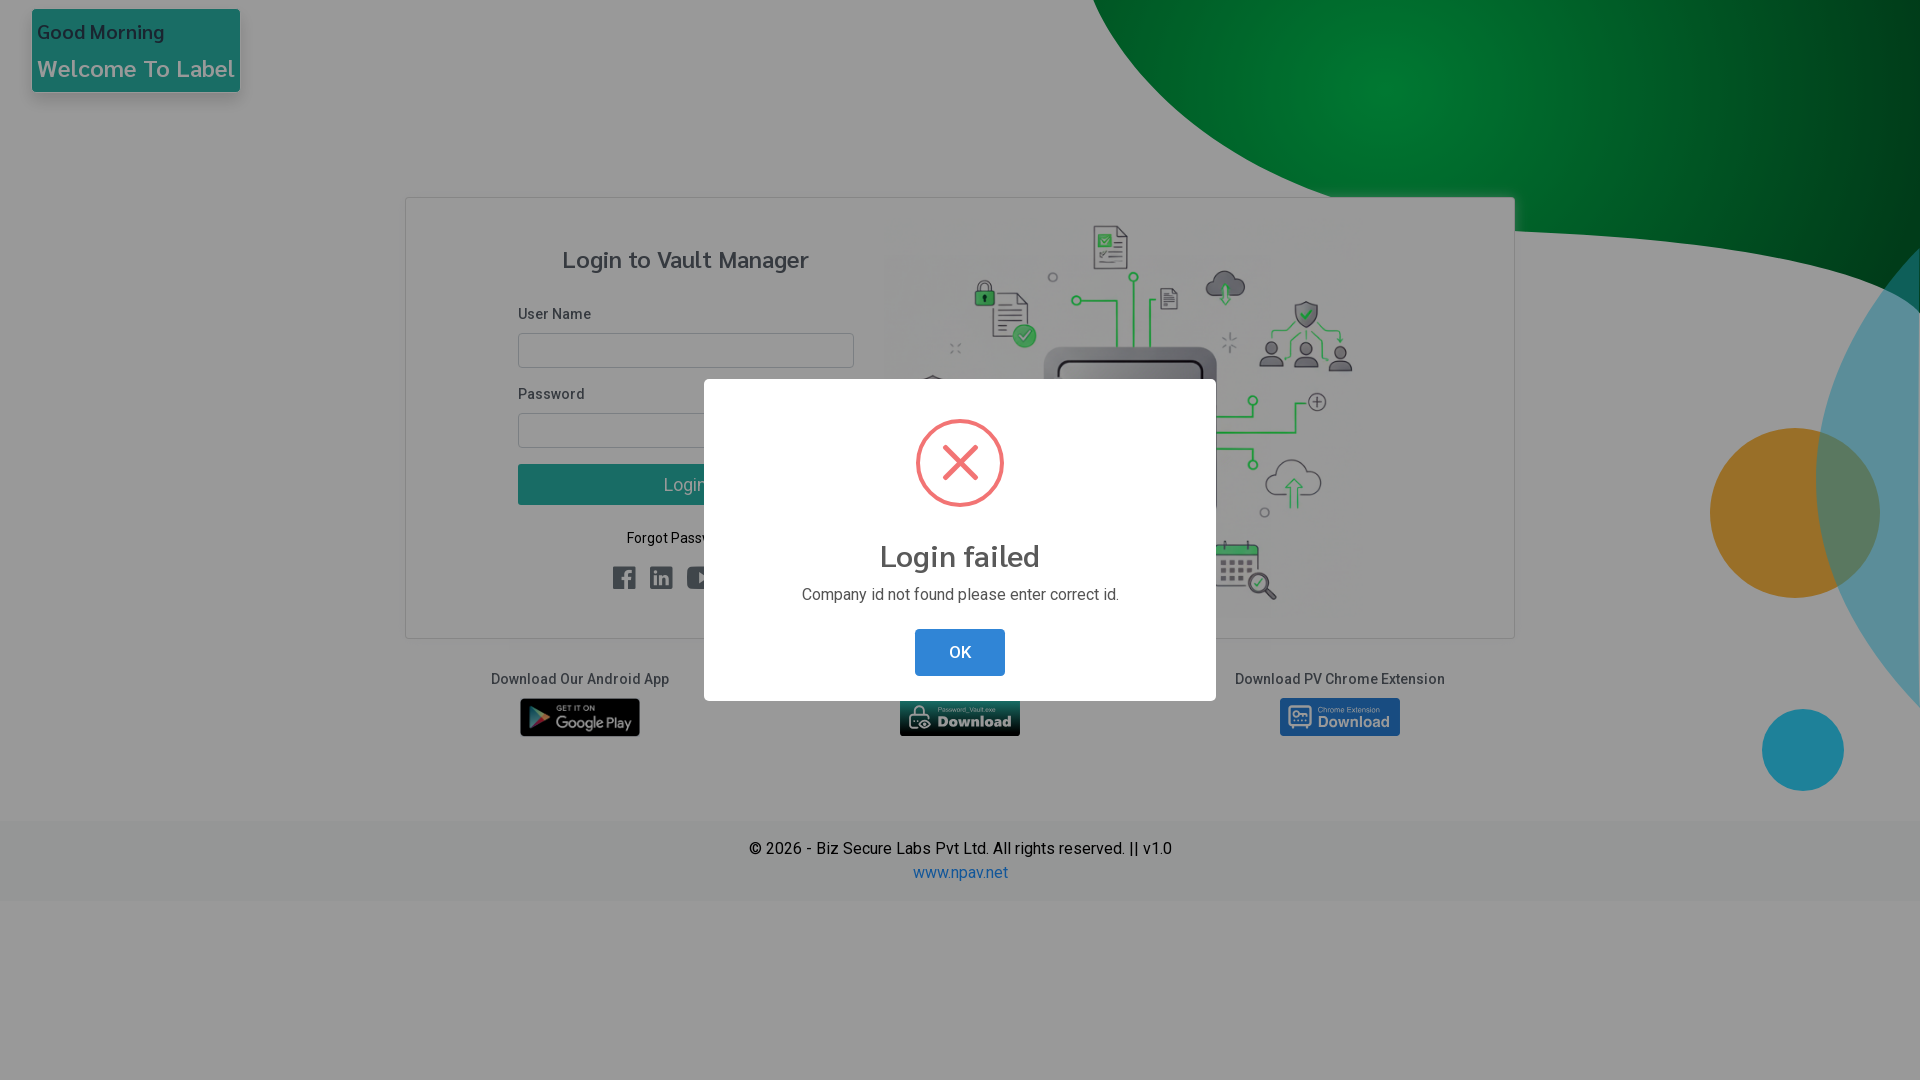